Tests a registration form by filling in first name, last name, and email fields, then submitting and verifying the success message.

Starting URL: http://suninjuly.github.io/registration1.html

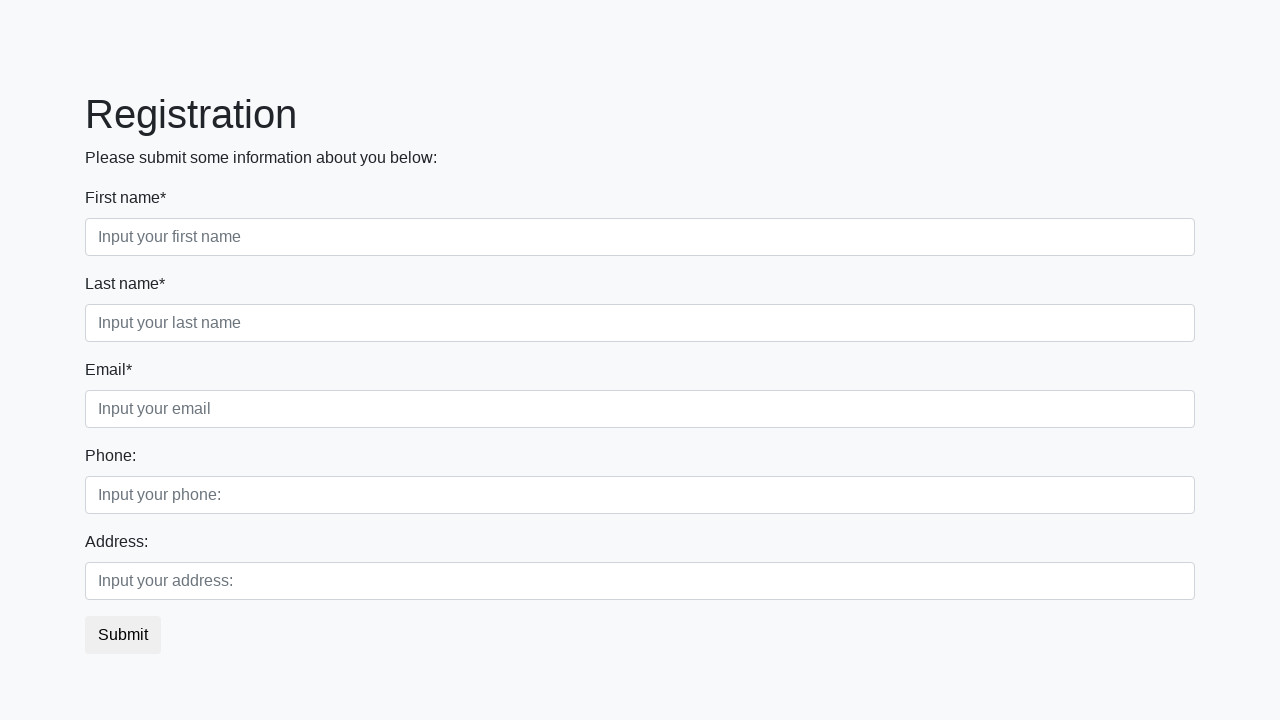

Filled first name field with 'Marcus' on [placeholder="Input your first name"]
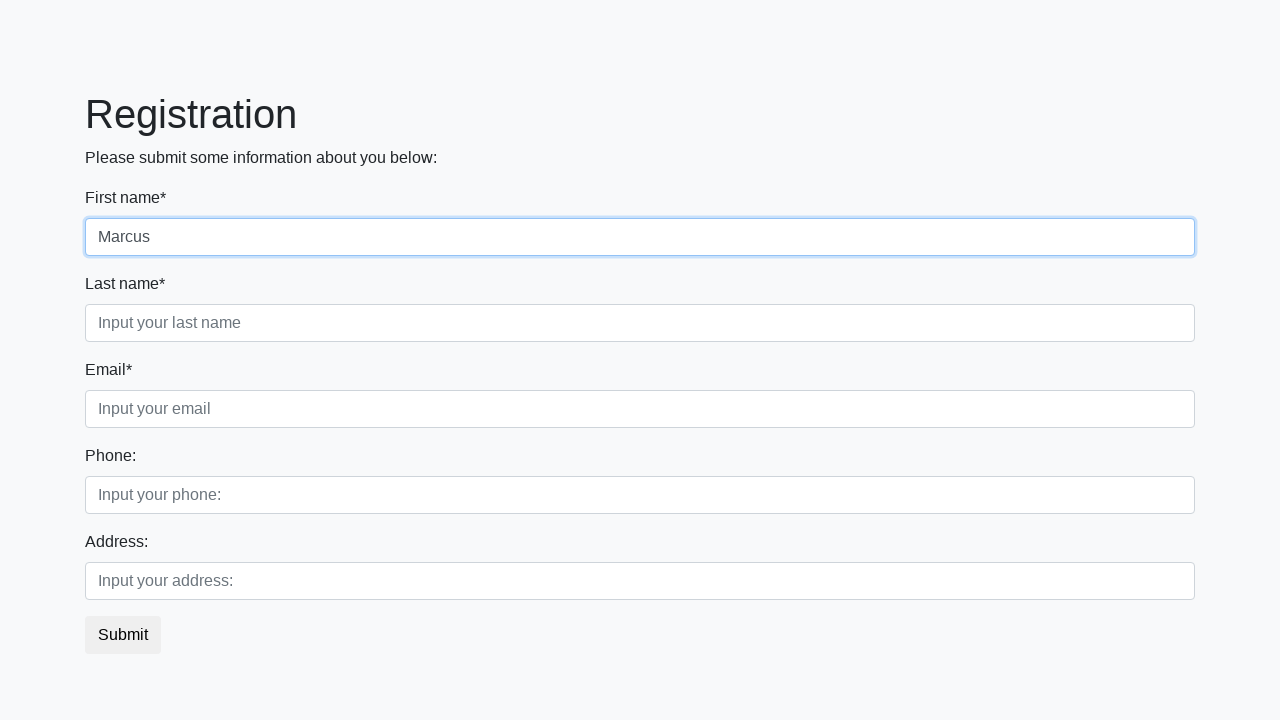

Filled last name field with 'Thompson' on [placeholder="Input your last name"]
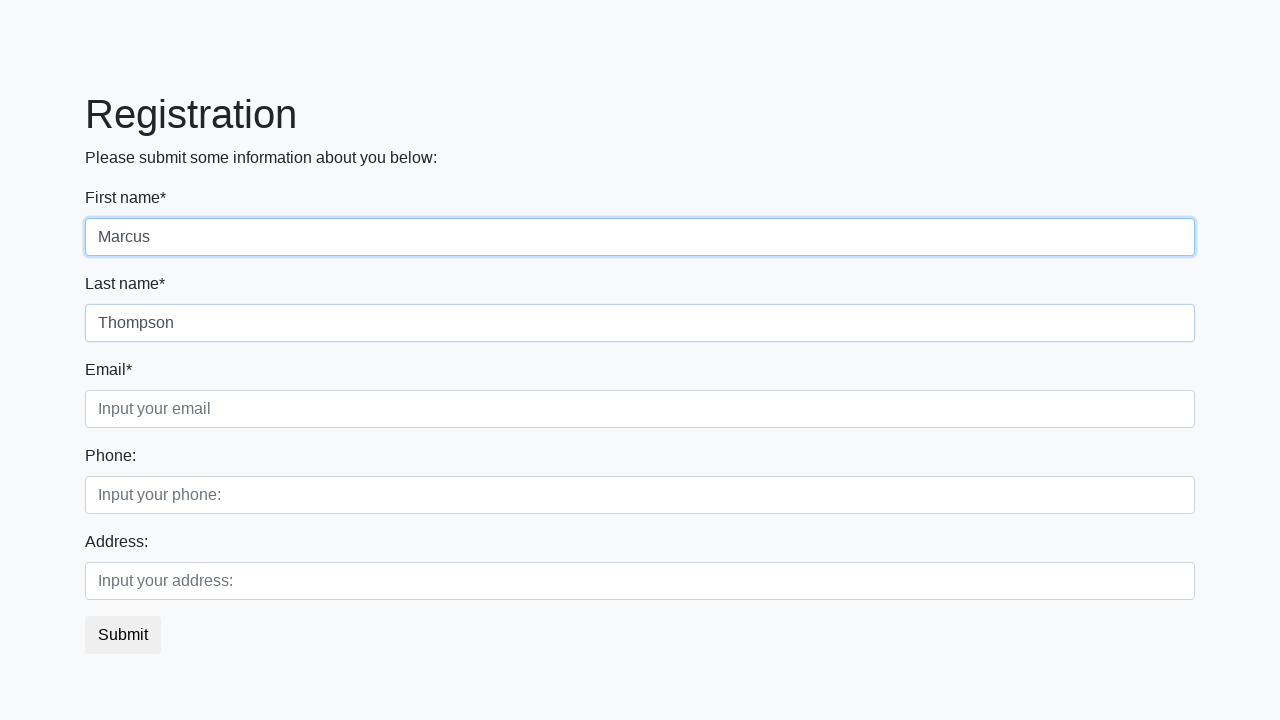

Filled email field with 'marcus.thompson@example.com' on .form-control.third
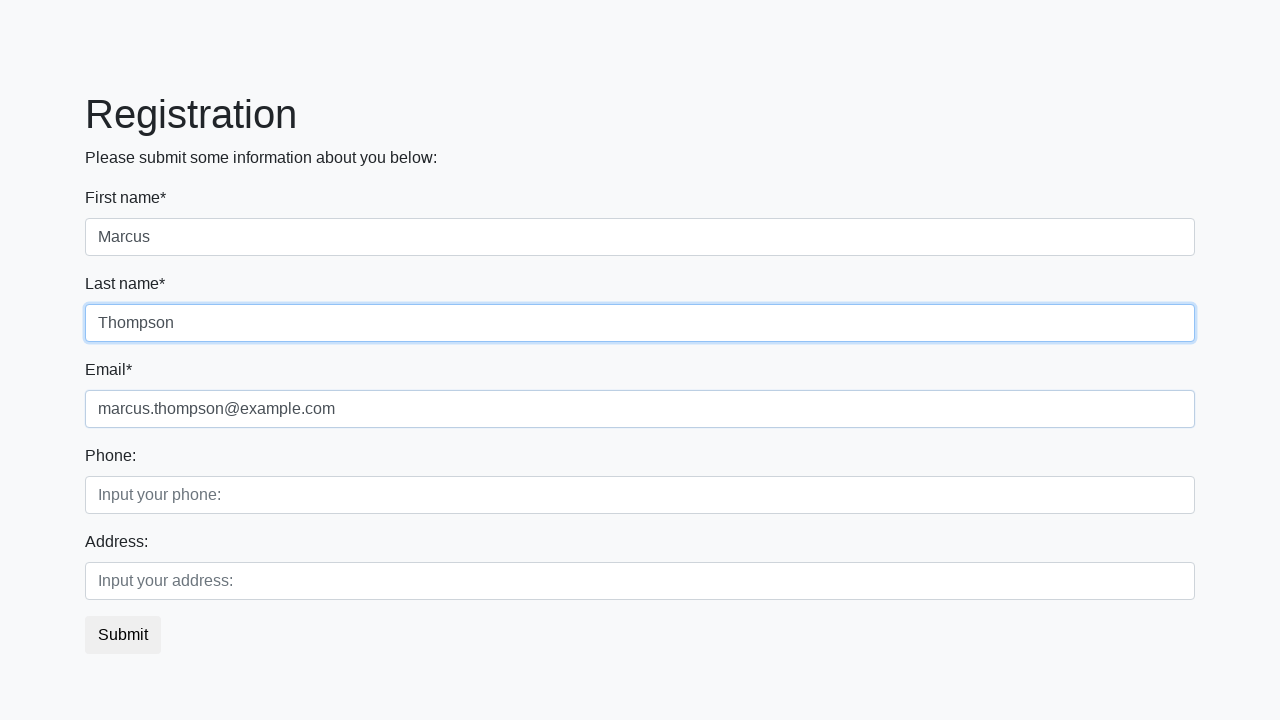

Clicked submit button to register at (123, 635) on .btn.btn-default
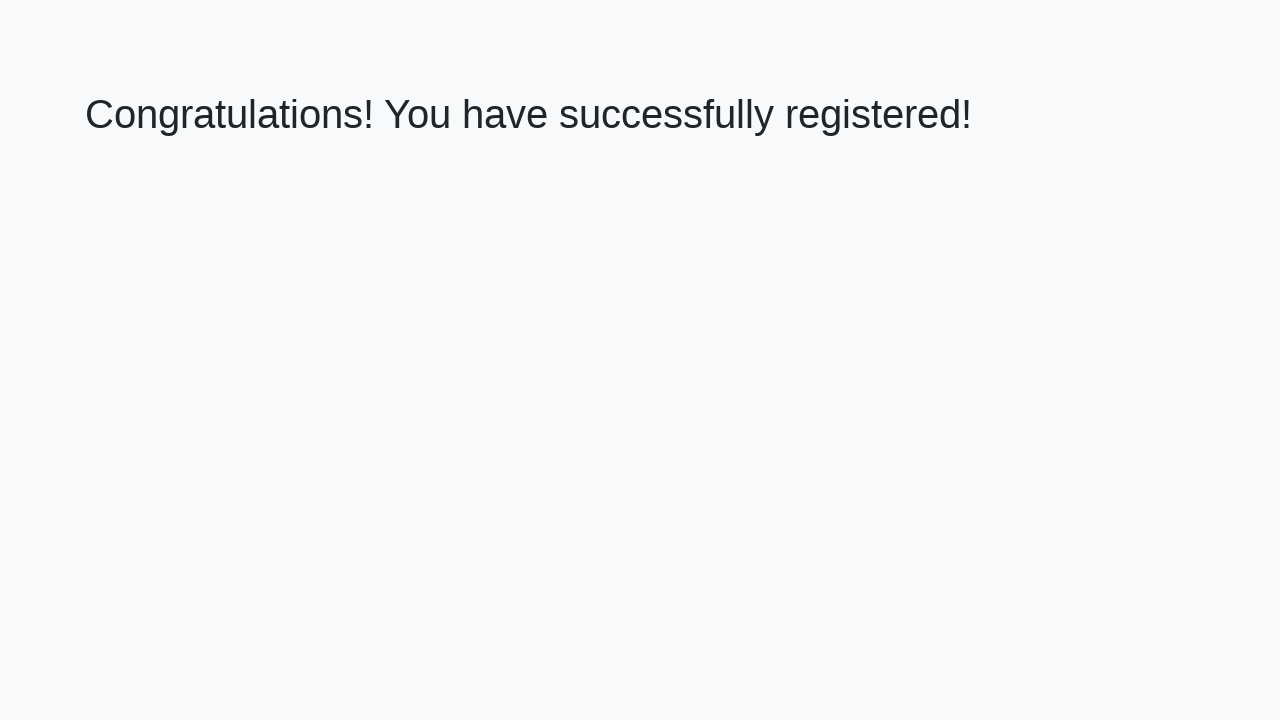

Success message heading appeared
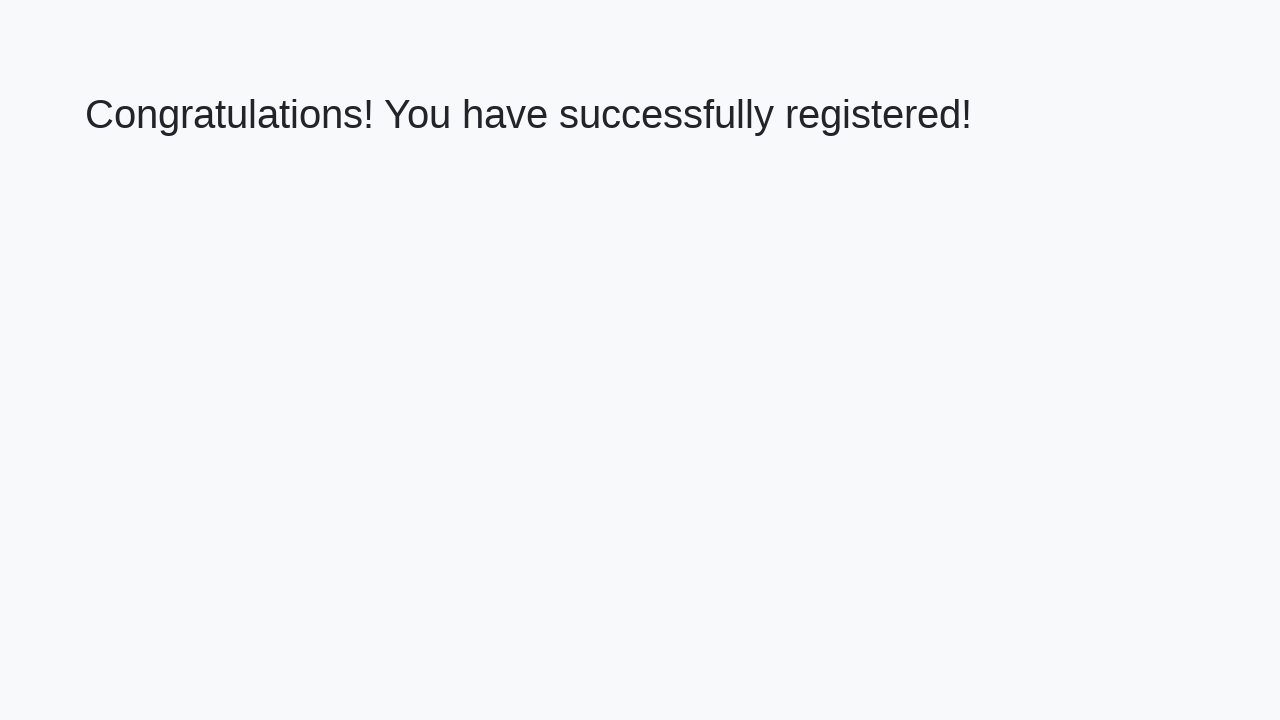

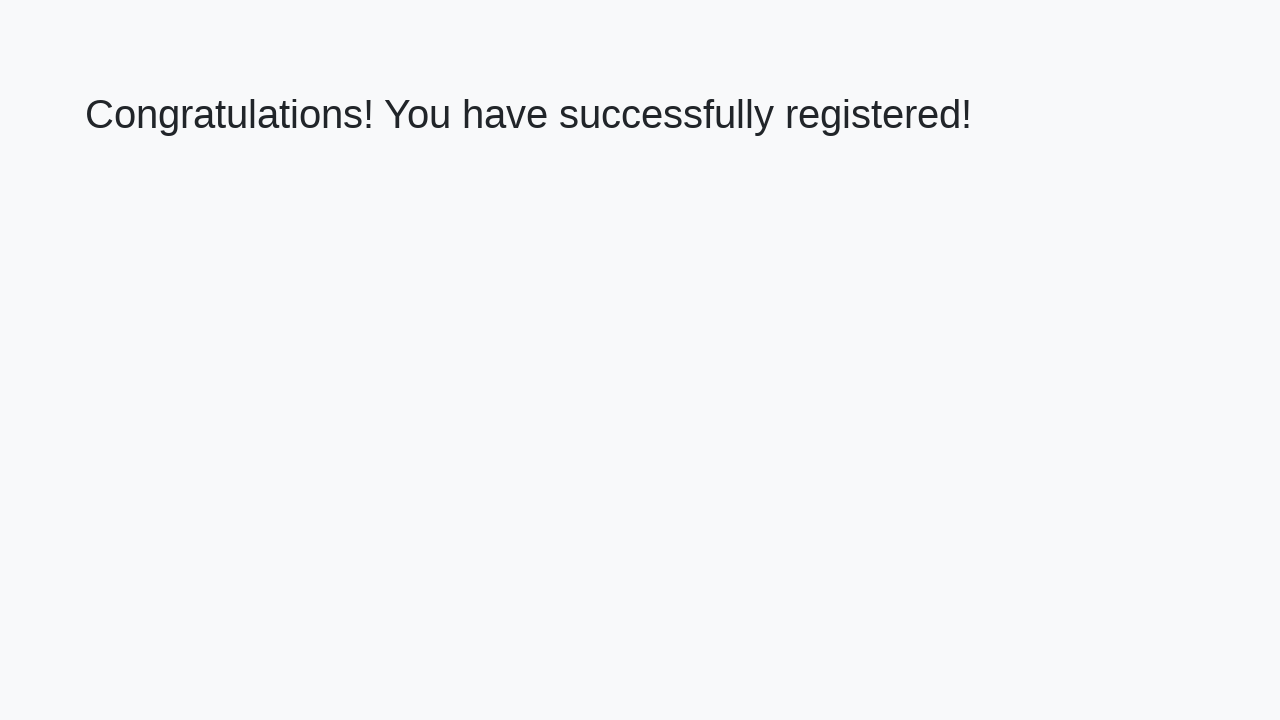